Navigates to Bilibili homepage and waits for the page to load

Starting URL: https://www.bilibili.com/

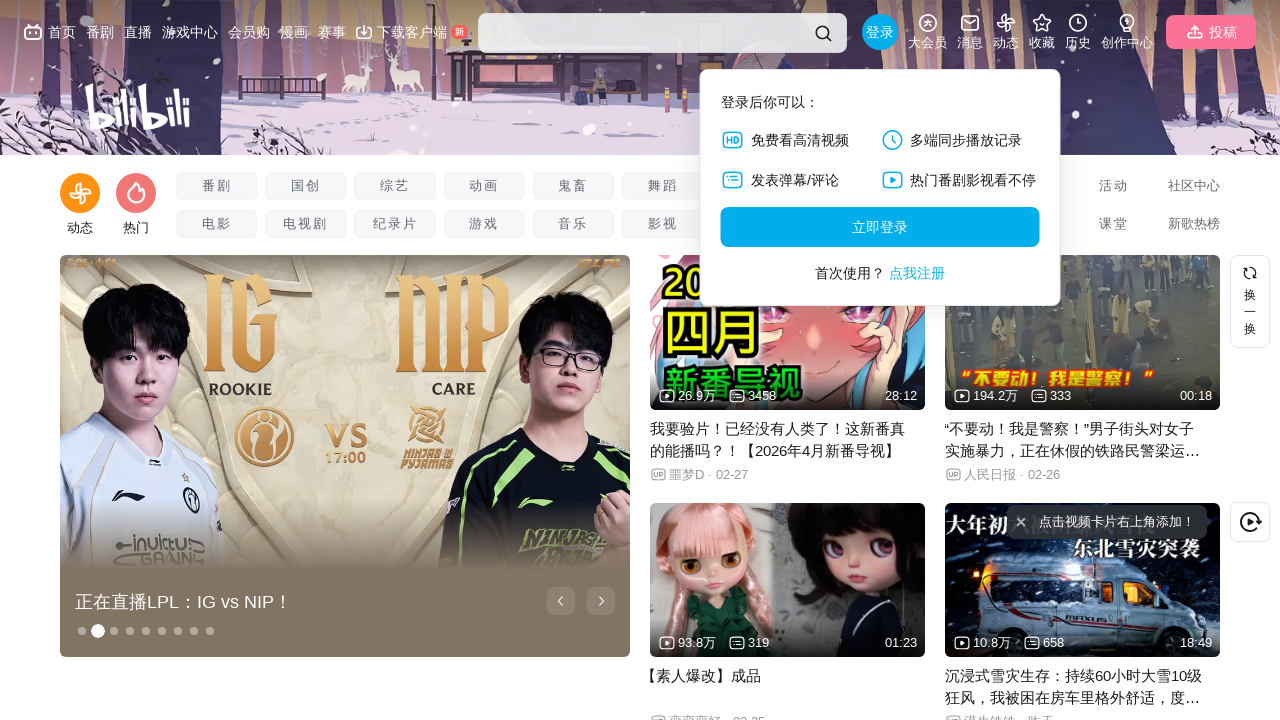

Waited for Bilibili homepage to fully load (networkidle state)
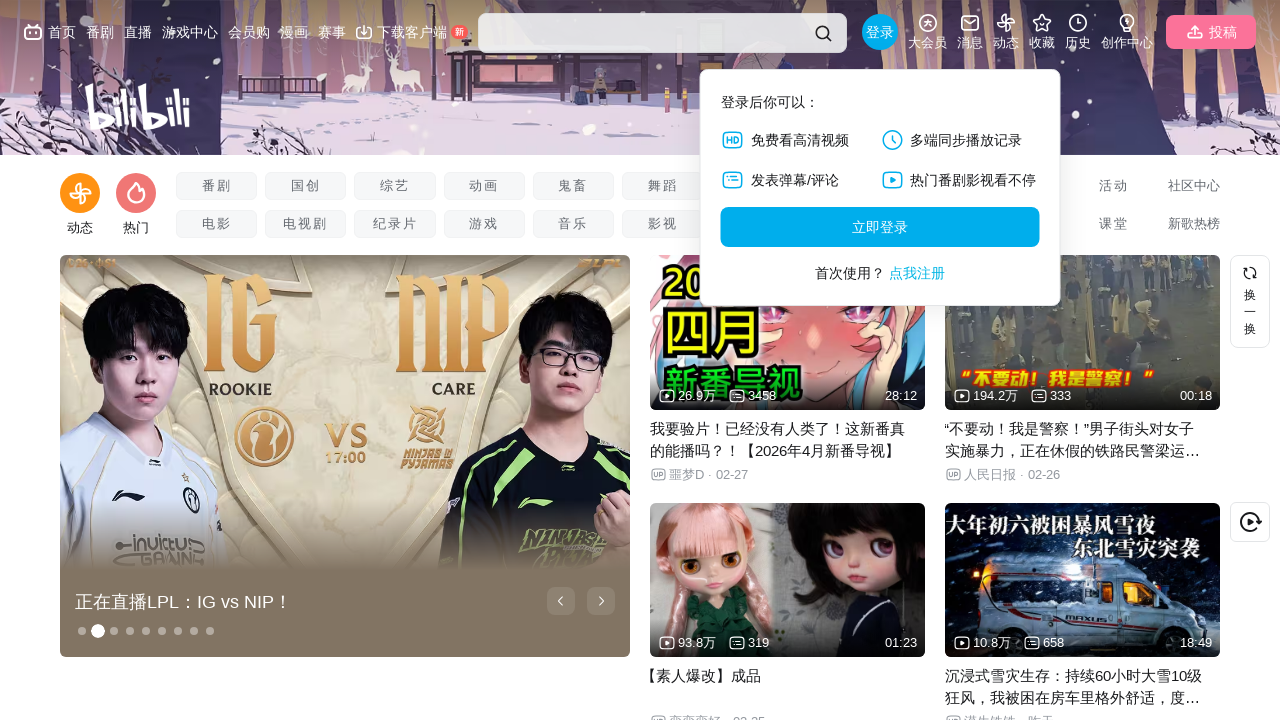

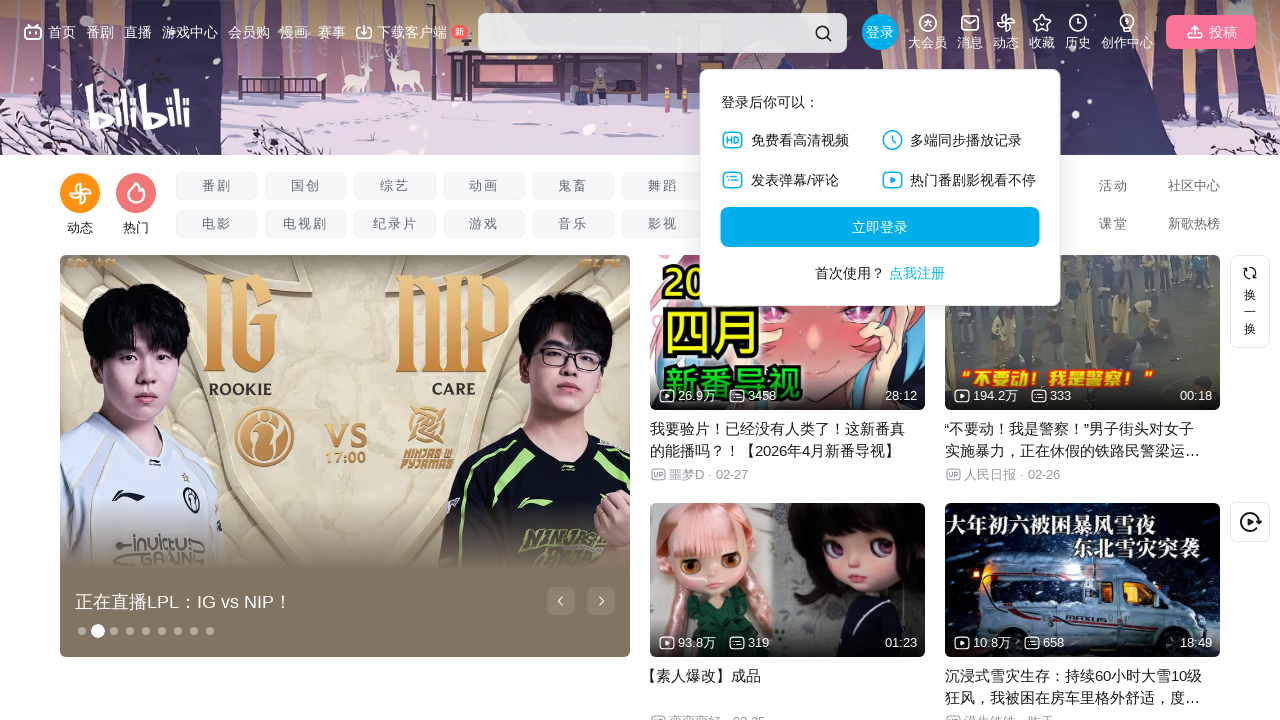